Navigates to the Maccaron website homepage

Starting URL: https://www.maccaron.in/en/

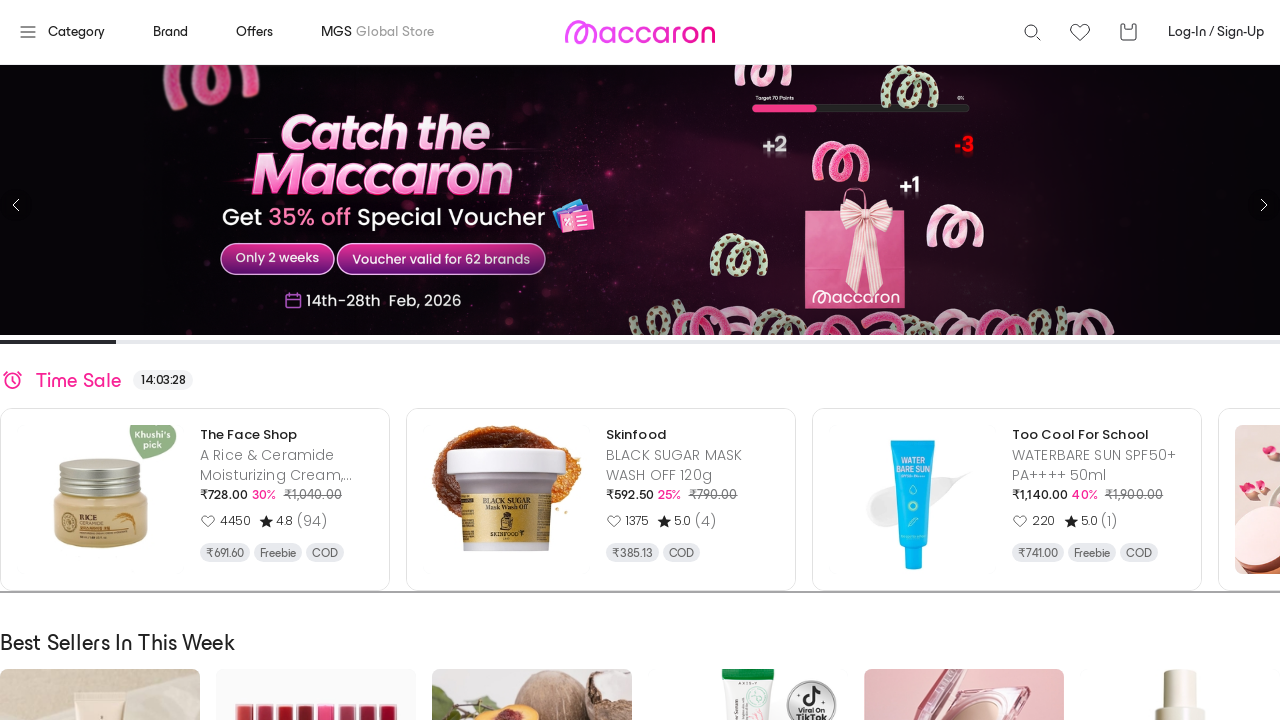

Waited for Maccaron homepage to fully load (networkidle)
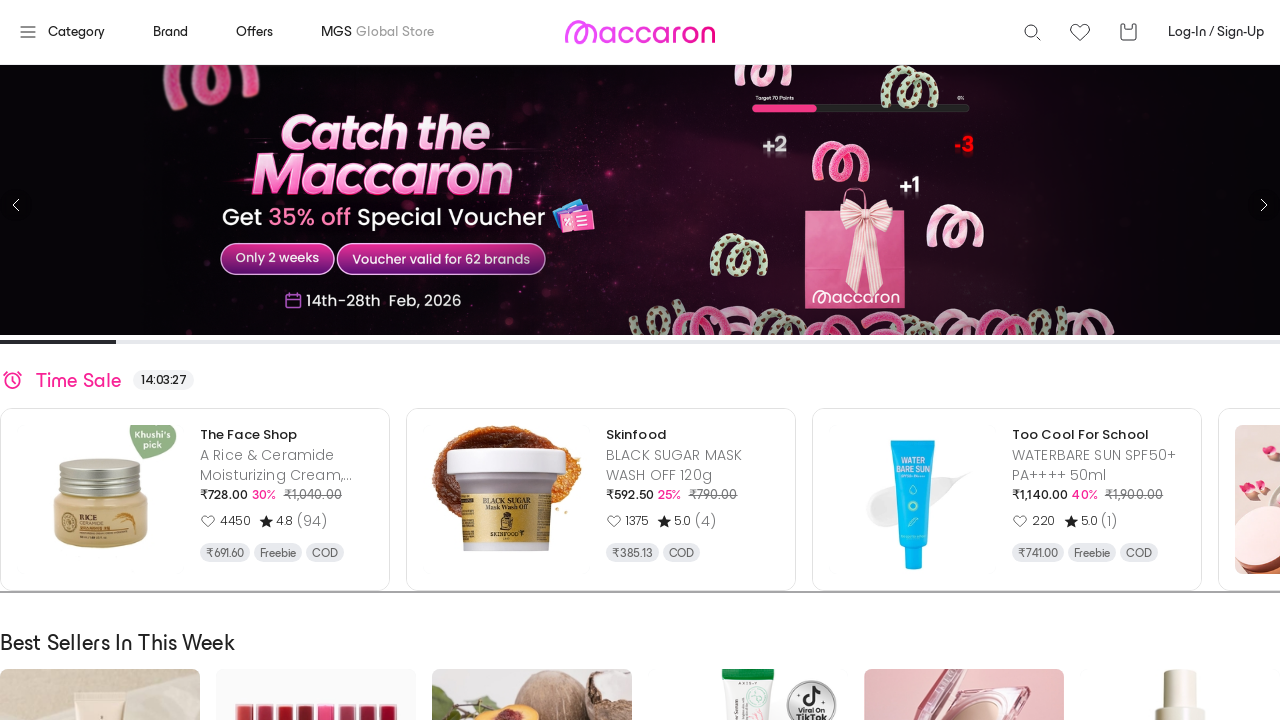

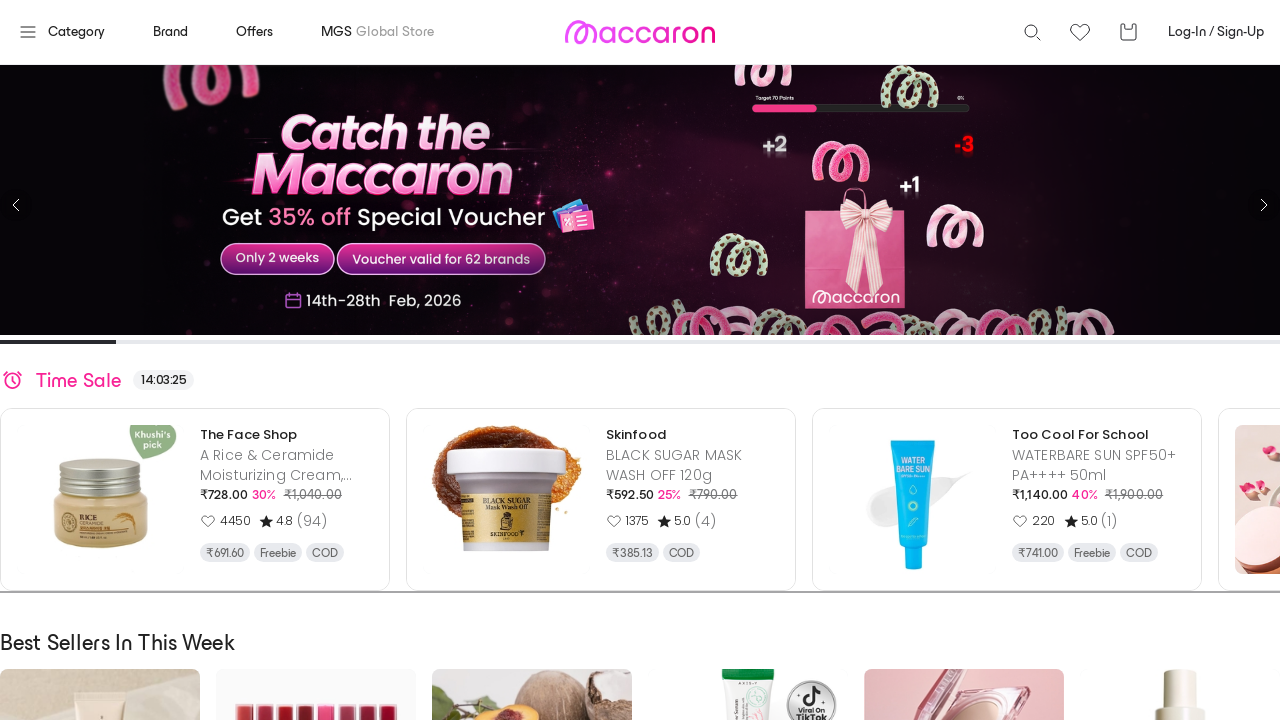